Tests marking all todo items as completed using the "Mark all as complete" checkbox.

Starting URL: https://demo.playwright.dev/todomvc

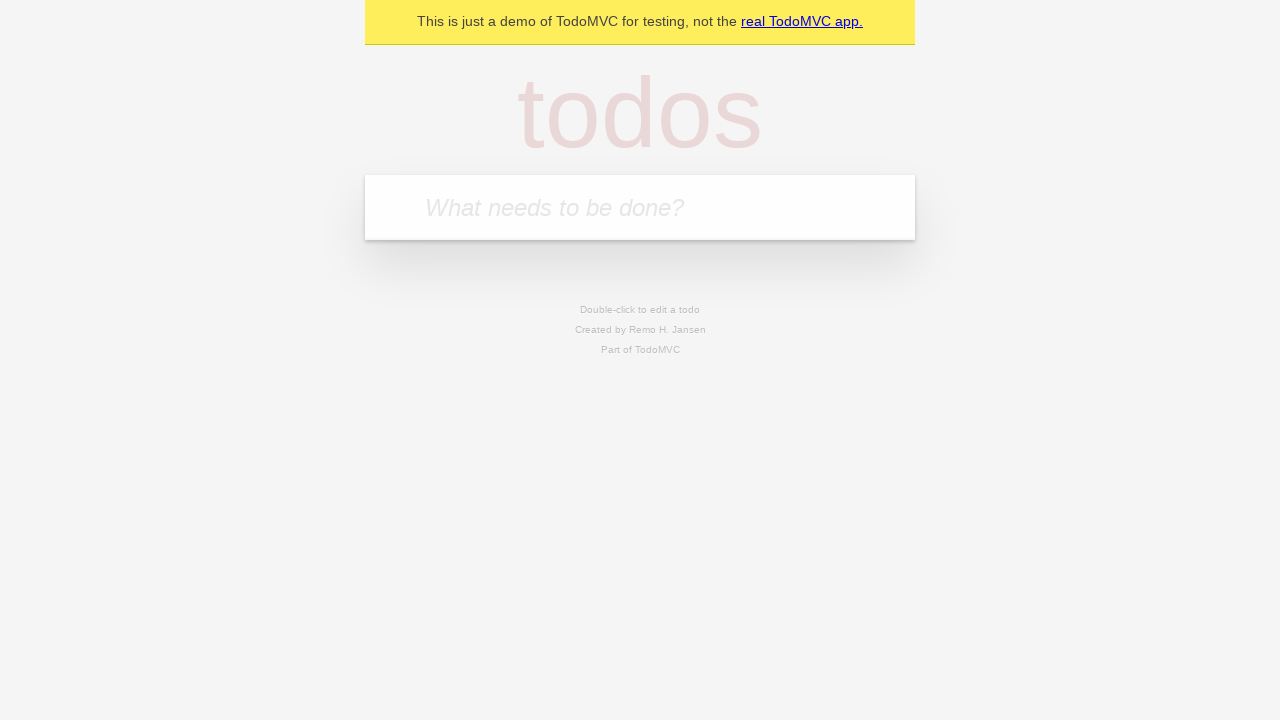

Filled todo input with 'buy some cheese' on internal:attr=[placeholder="What needs to be done?"i]
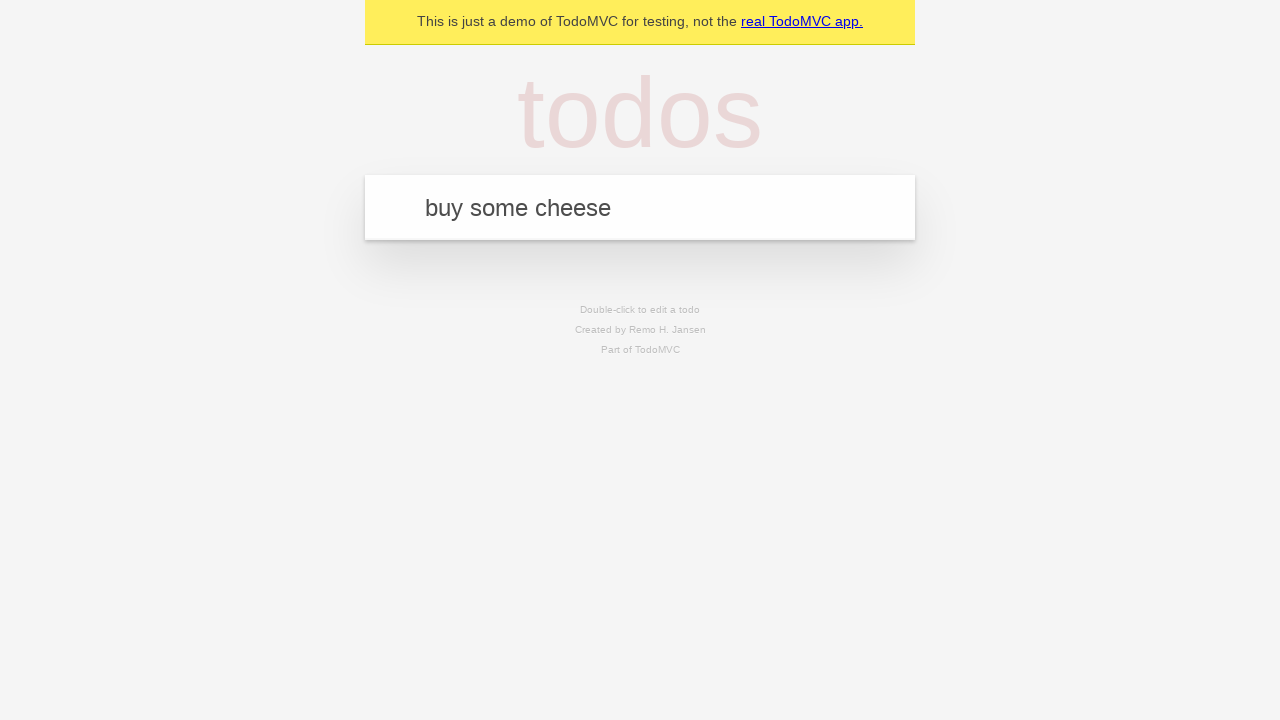

Pressed Enter to create first todo on internal:attr=[placeholder="What needs to be done?"i]
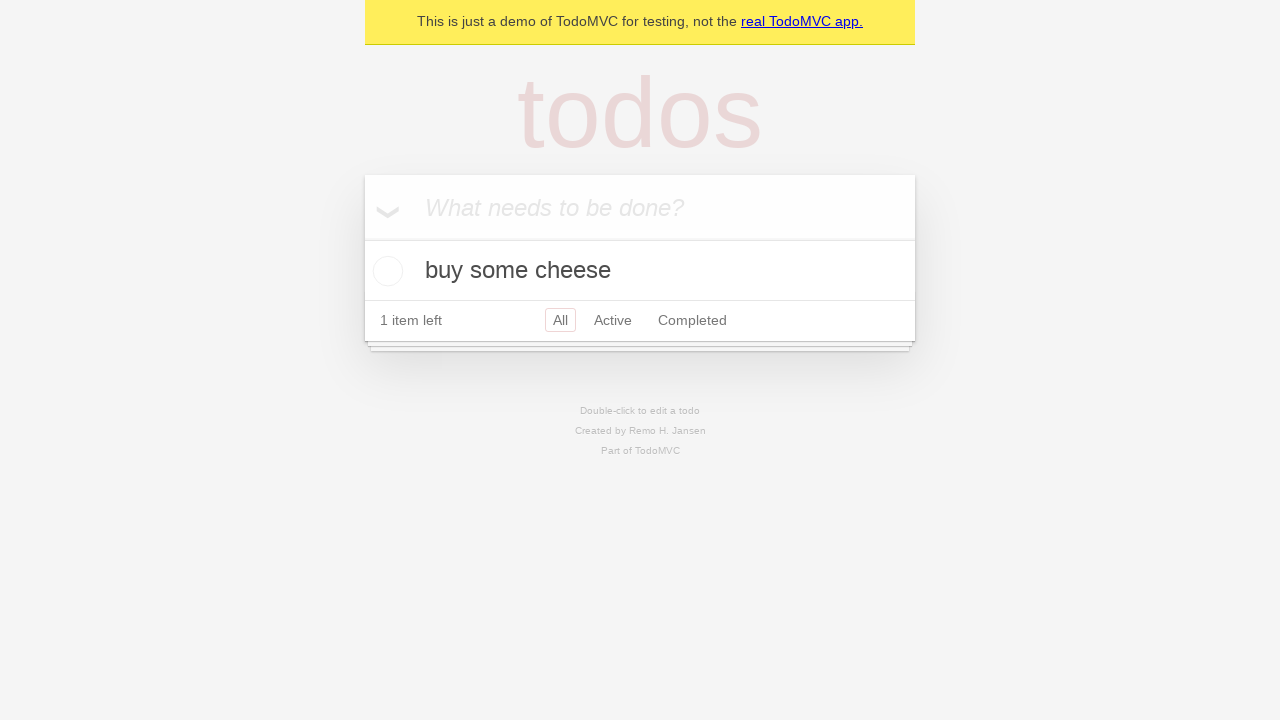

Filled todo input with 'feed the cat' on internal:attr=[placeholder="What needs to be done?"i]
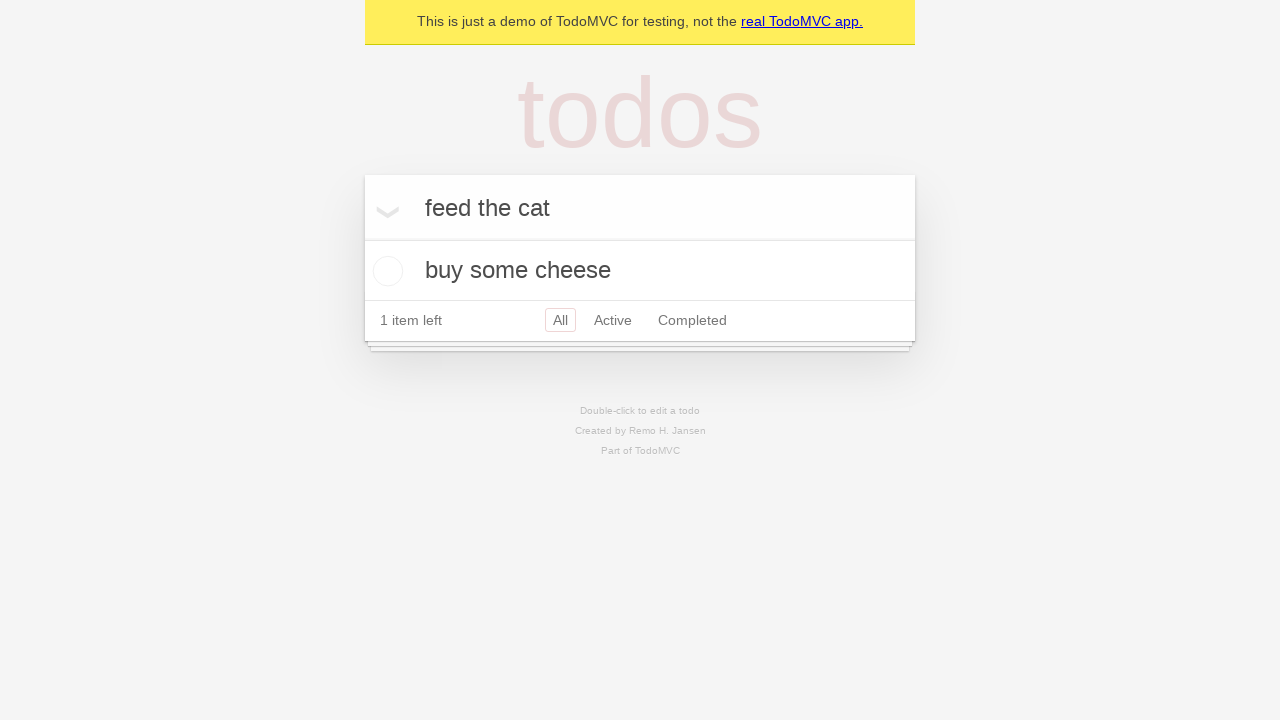

Pressed Enter to create second todo on internal:attr=[placeholder="What needs to be done?"i]
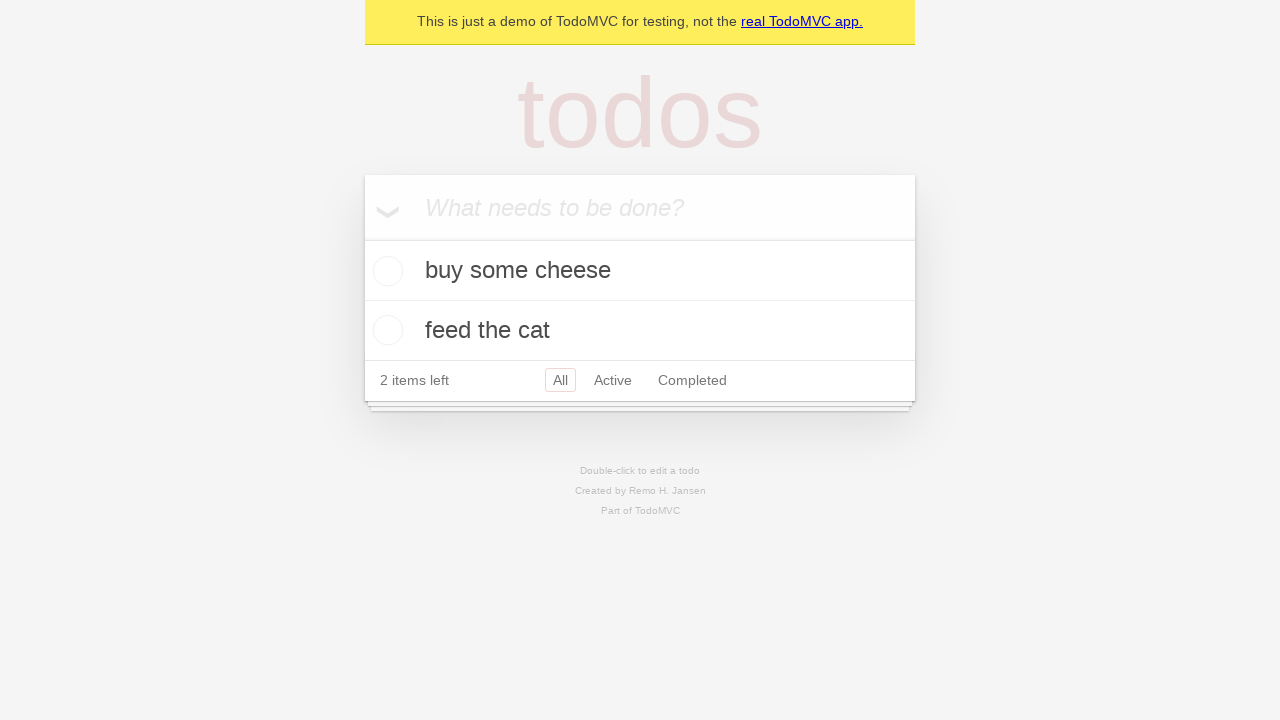

Filled todo input with 'book a doctors appointment' on internal:attr=[placeholder="What needs to be done?"i]
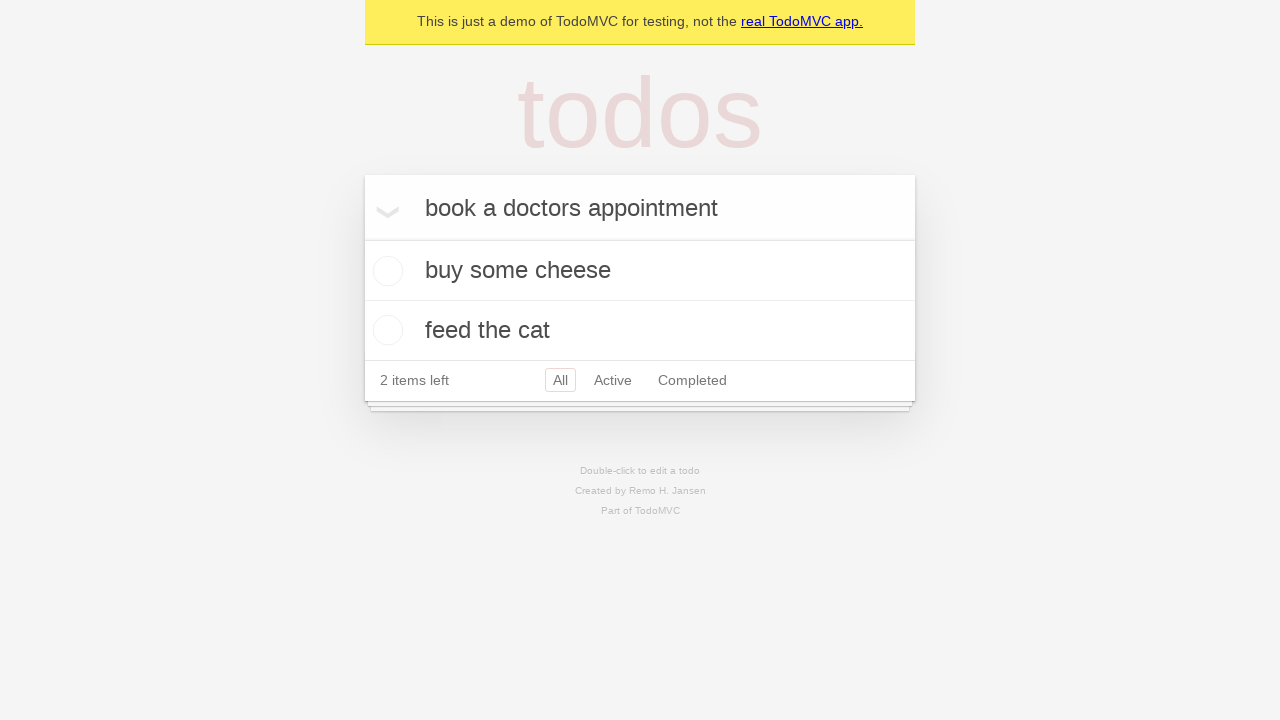

Pressed Enter to create third todo on internal:attr=[placeholder="What needs to be done?"i]
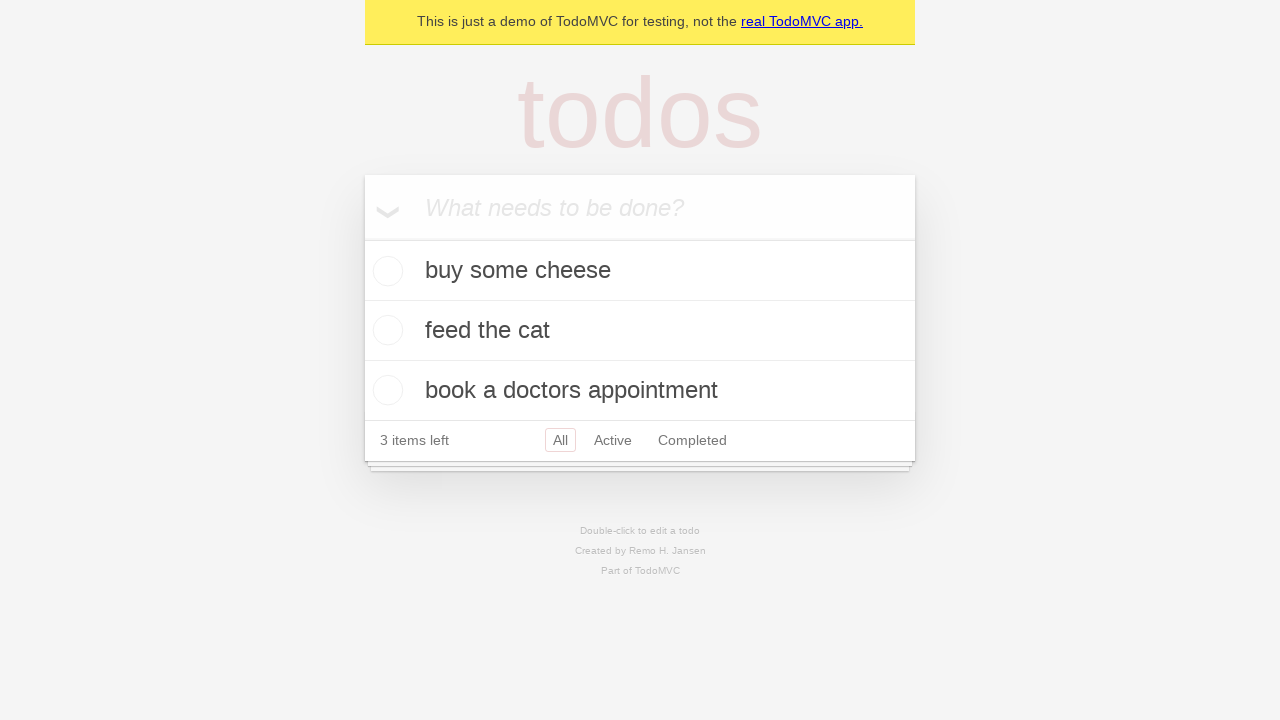

Checked 'Mark all as complete' checkbox at (362, 238) on internal:label="Mark all as complete"i
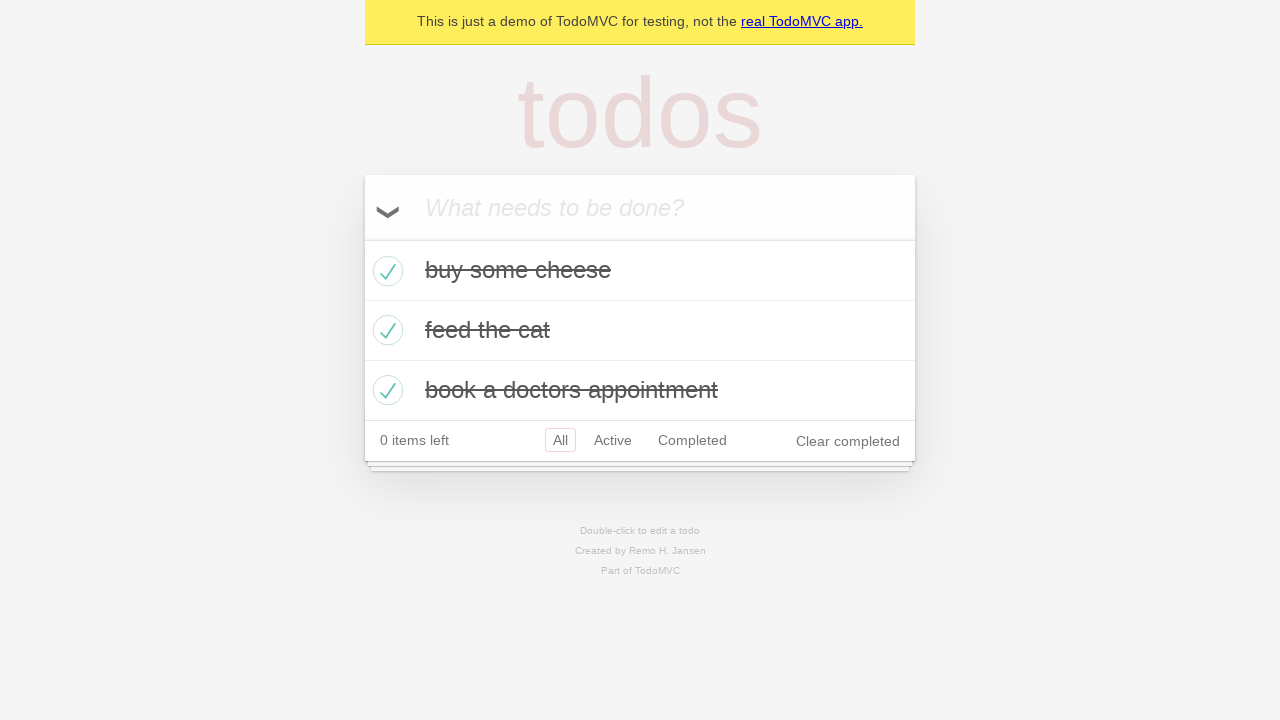

Verified all todo items are marked as completed
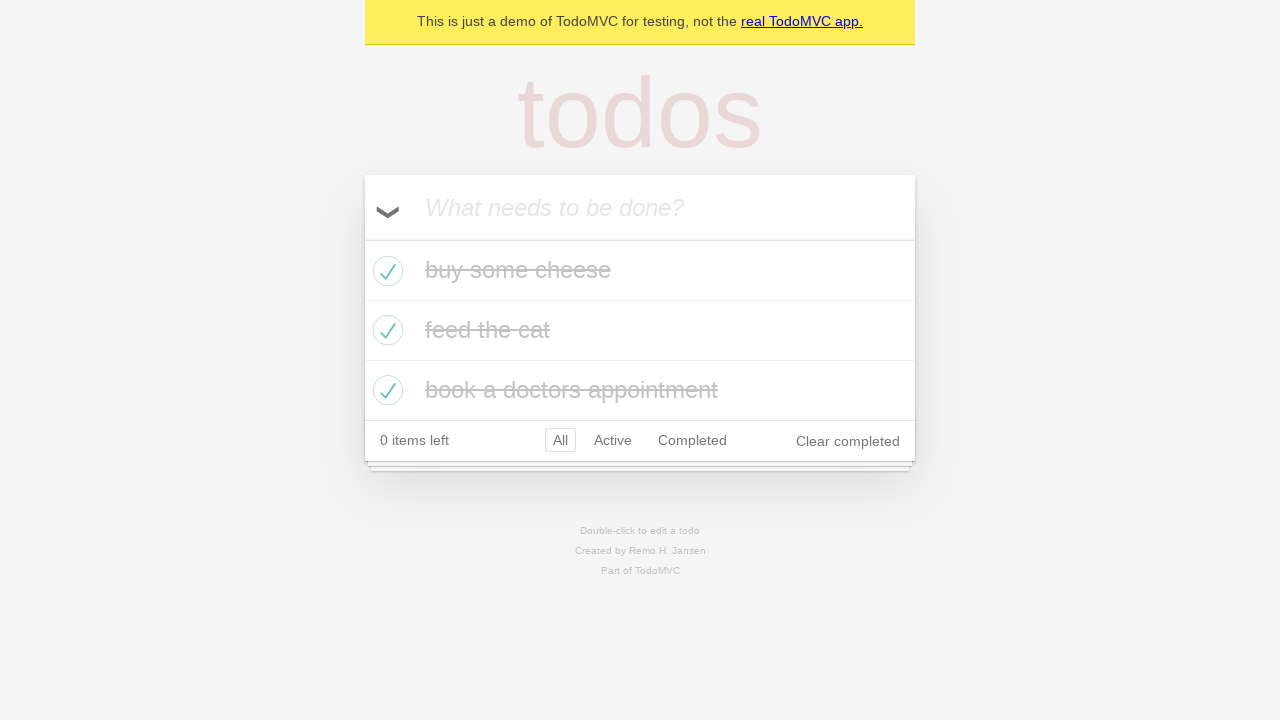

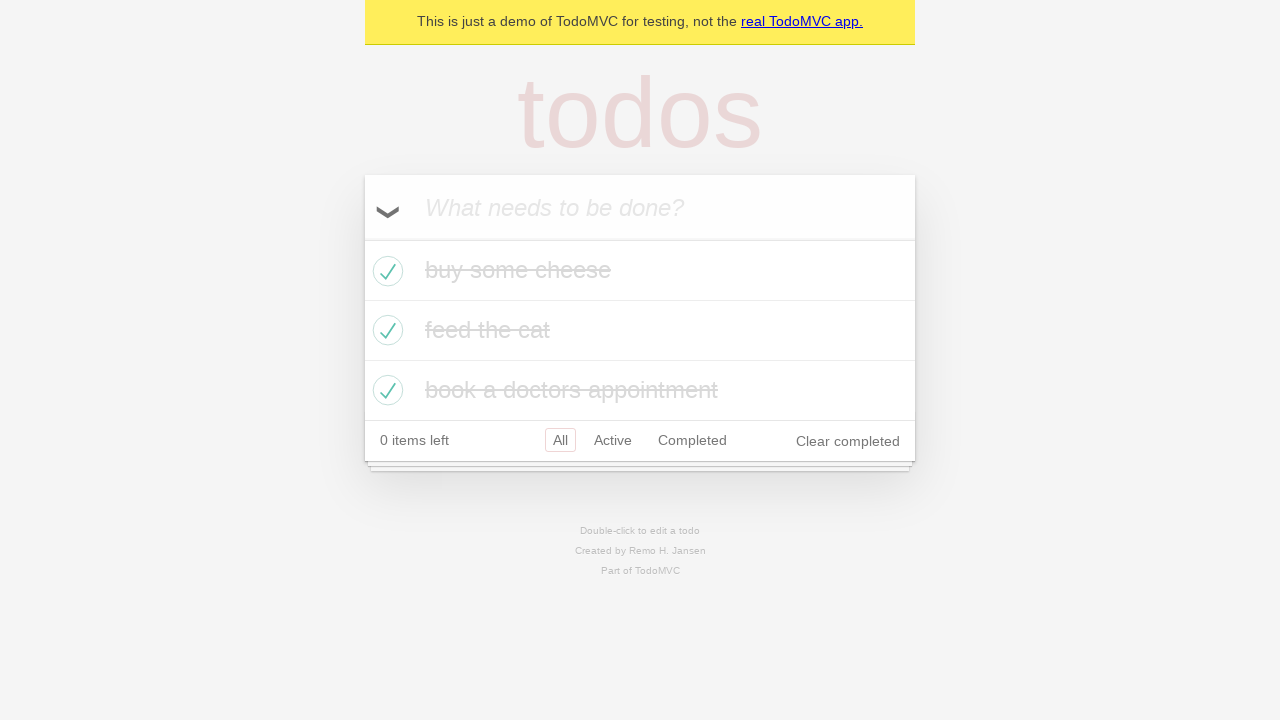